Tests window handling by clicking a button that opens new windows with delay, then closes all child windows

Starting URL: https://leafground.com/window.xhtml

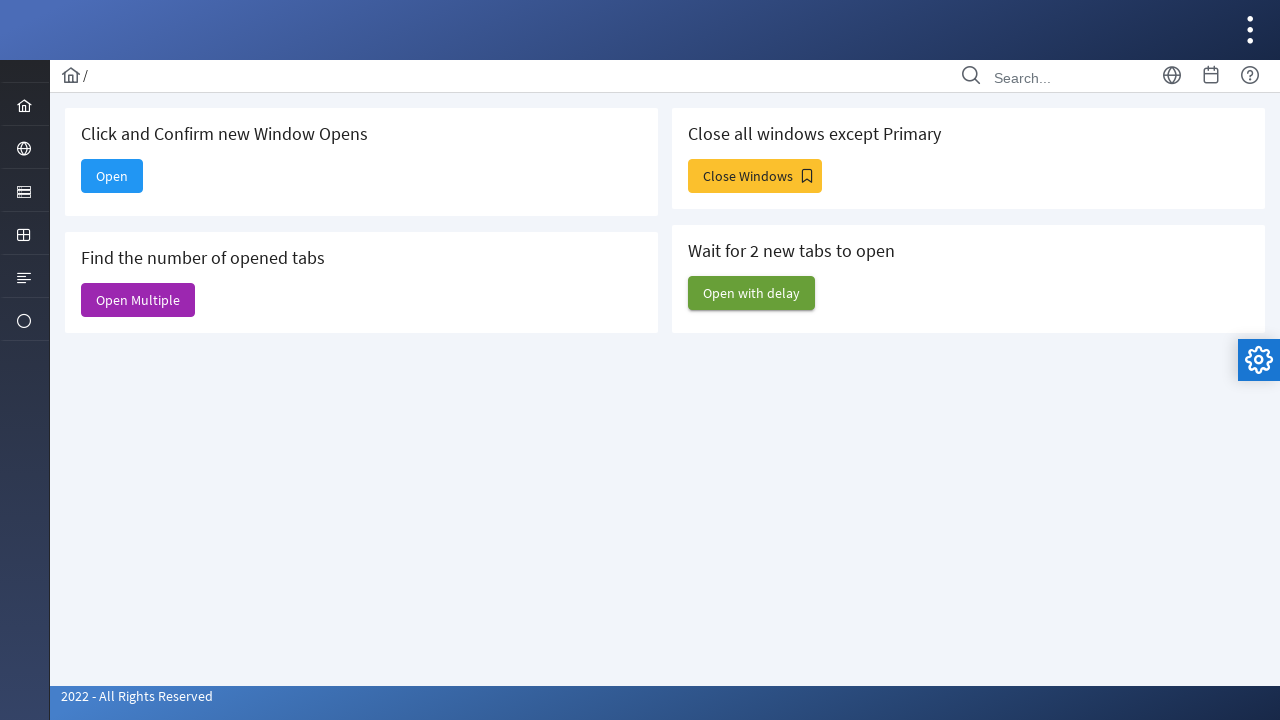

Clicked 'Open with delay' button to open new windows at (752, 293) on xpath=//span[contains(text(),'Open with delay')]
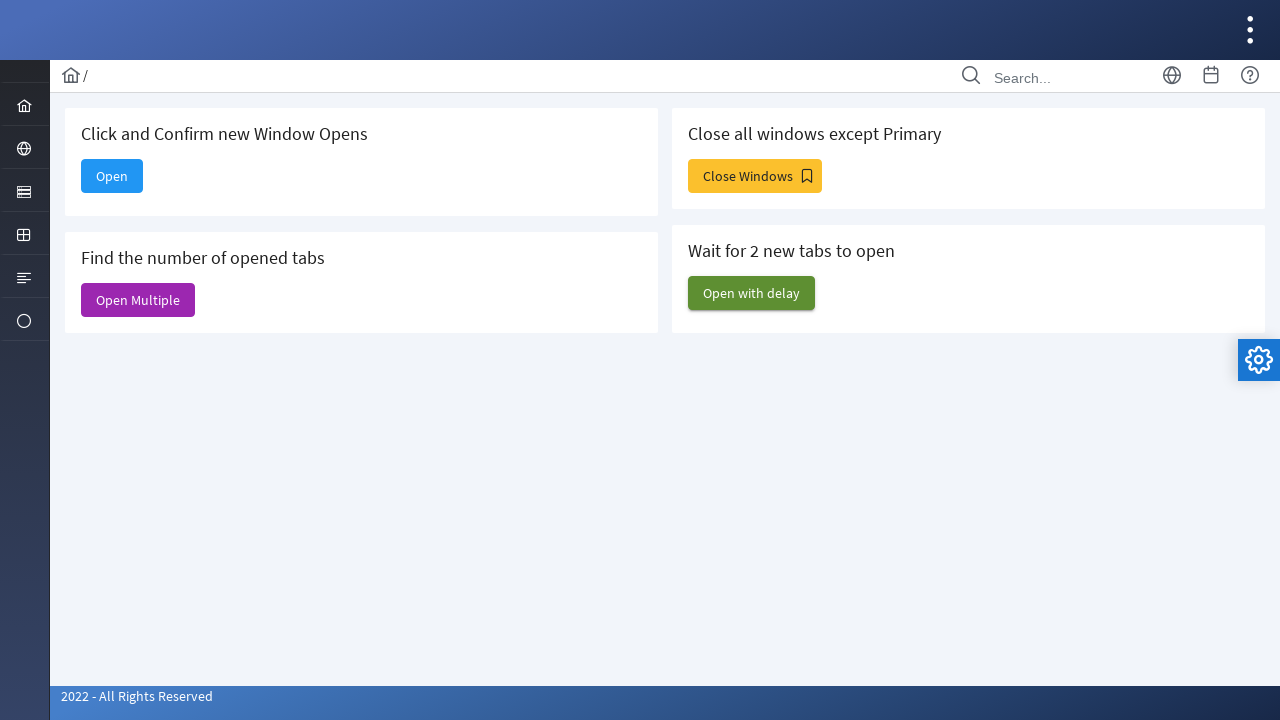

Waited 5 seconds for new windows to open
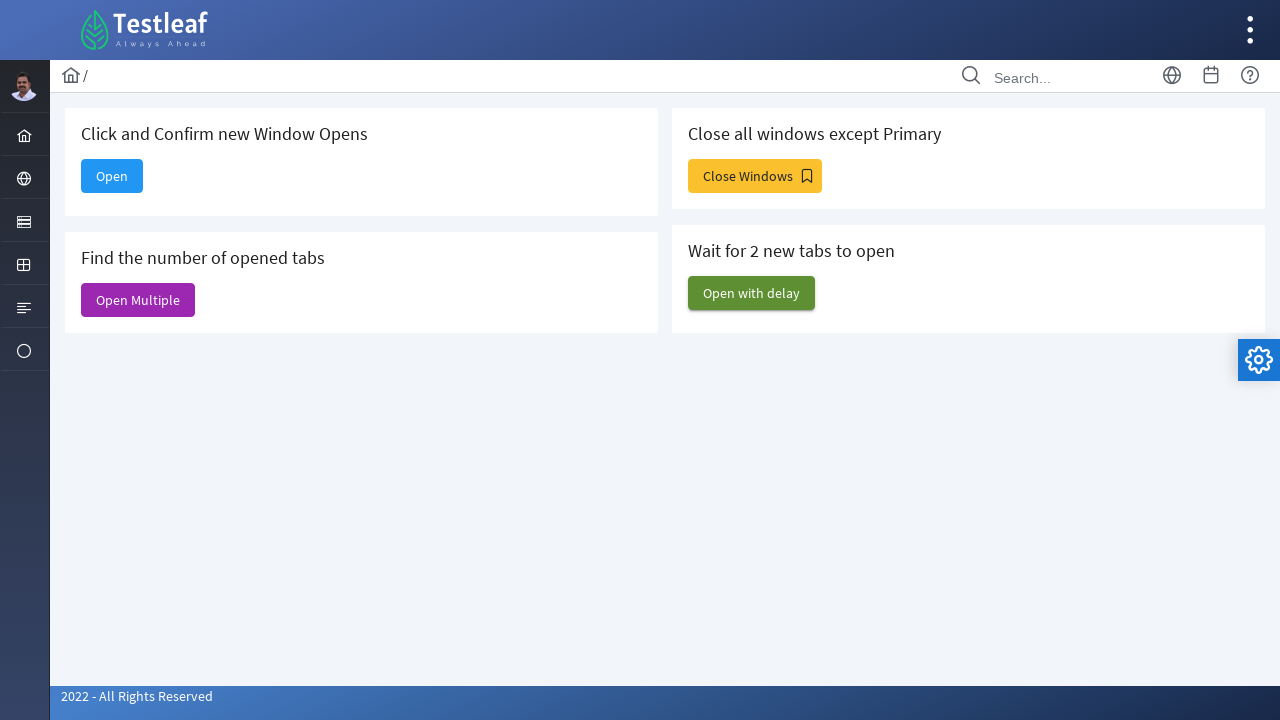

Closed child window 1
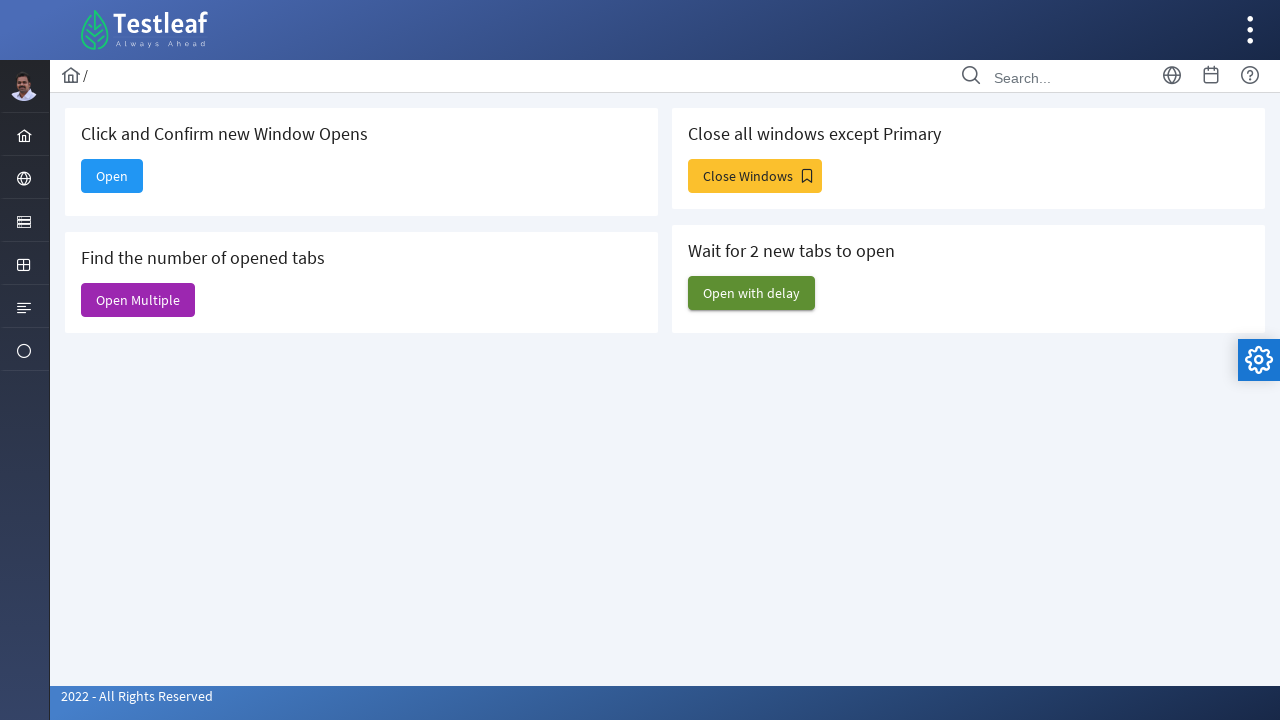

Closed child window 2
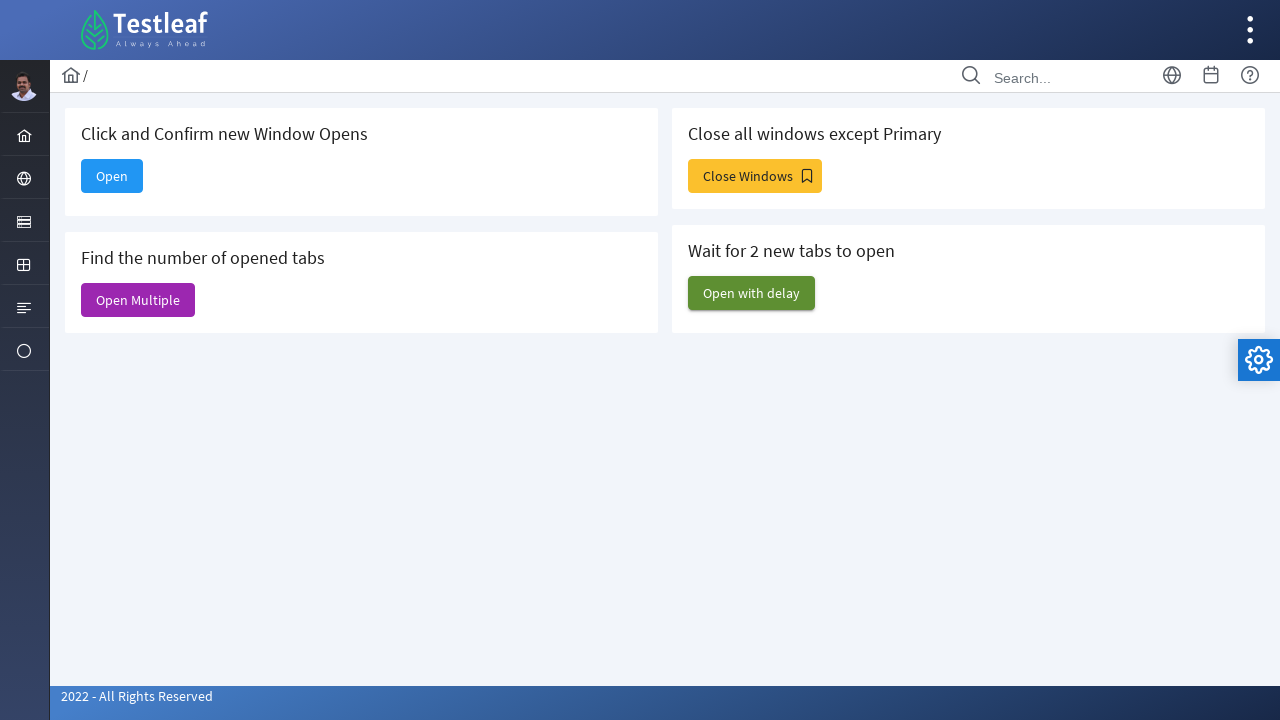

Closed child window 3
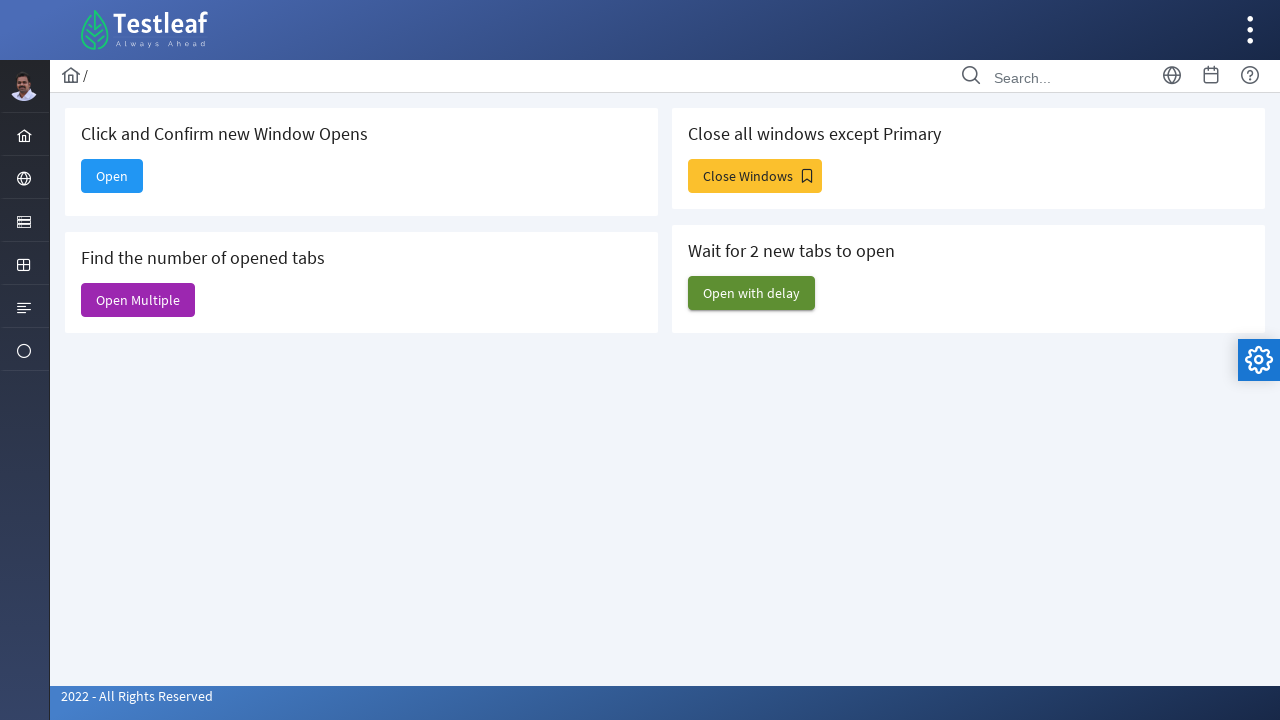

Closed child window 4
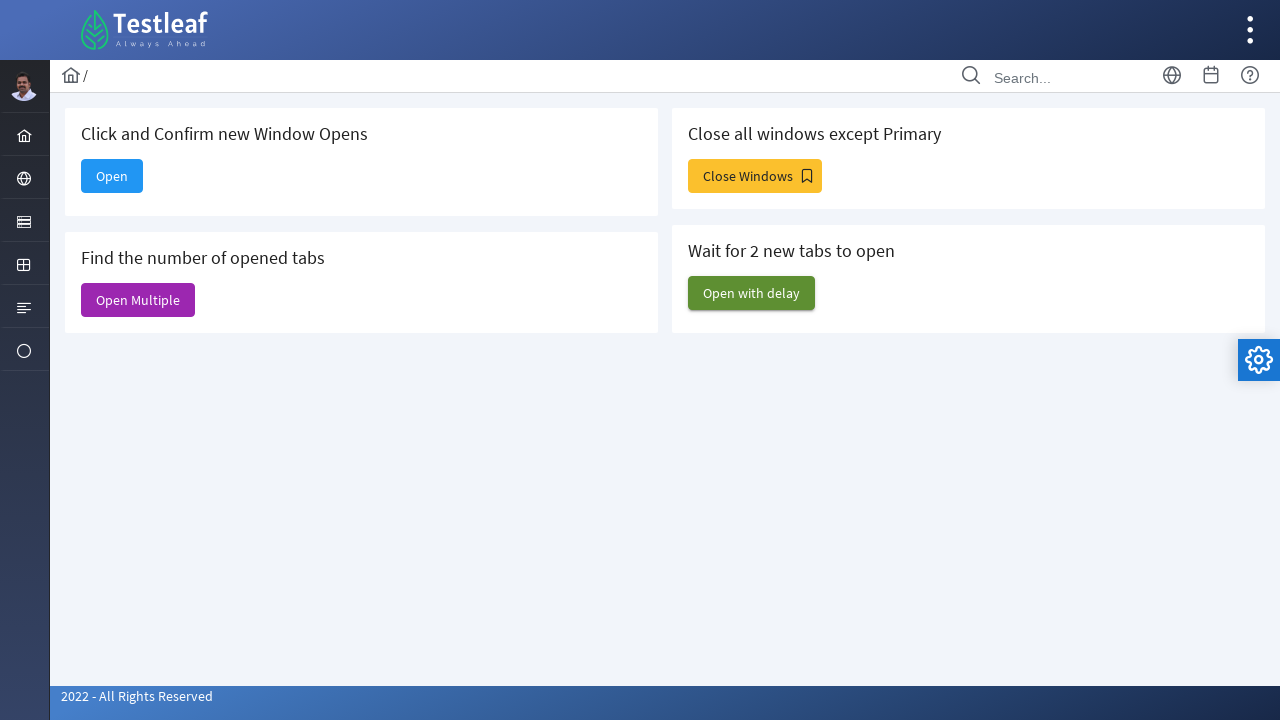

Closed child window 5
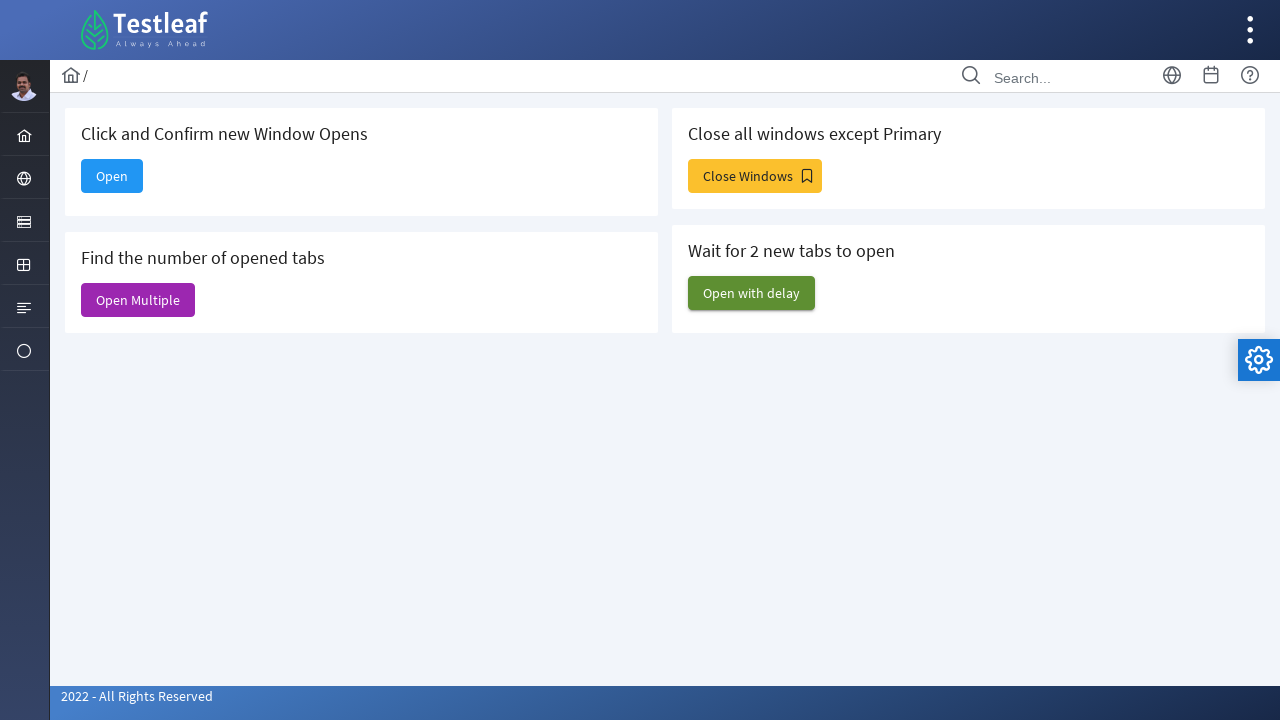

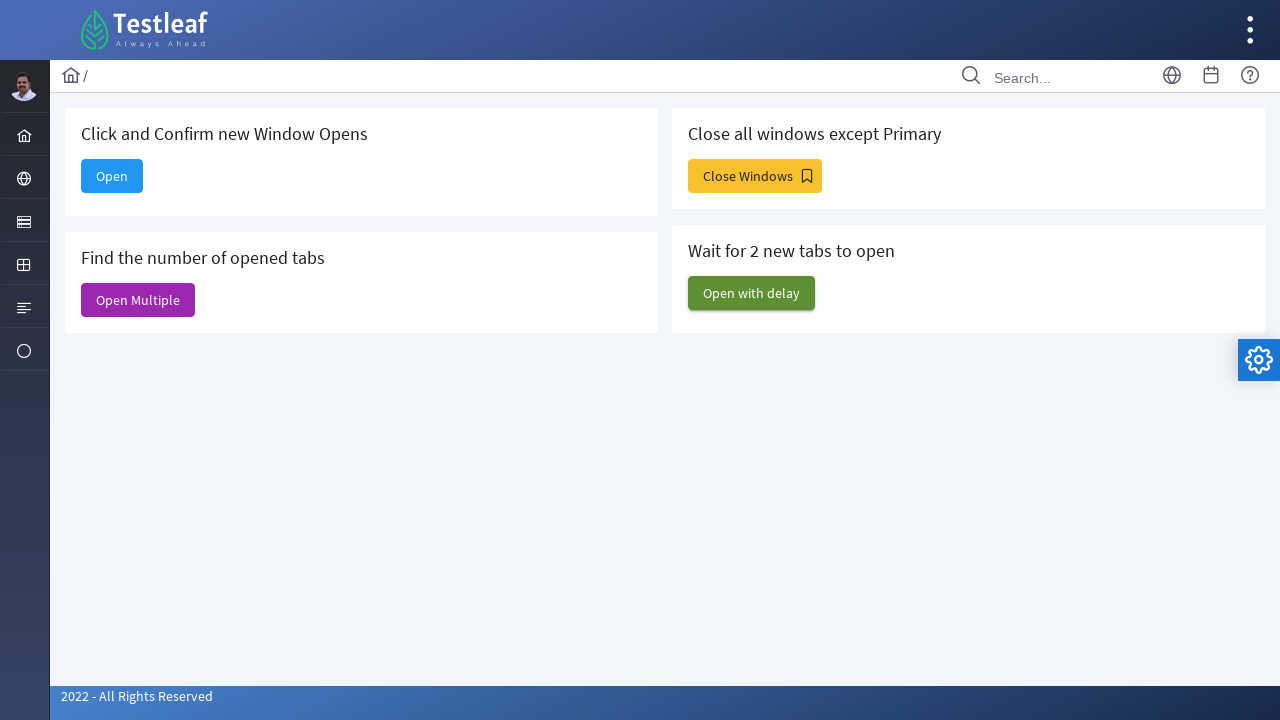